Tests dropdown functionality by verifying dropdown visibility, selecting an option, and confirming the selection

Starting URL: https://rahulshettyacademy.com/AutomationPractice/

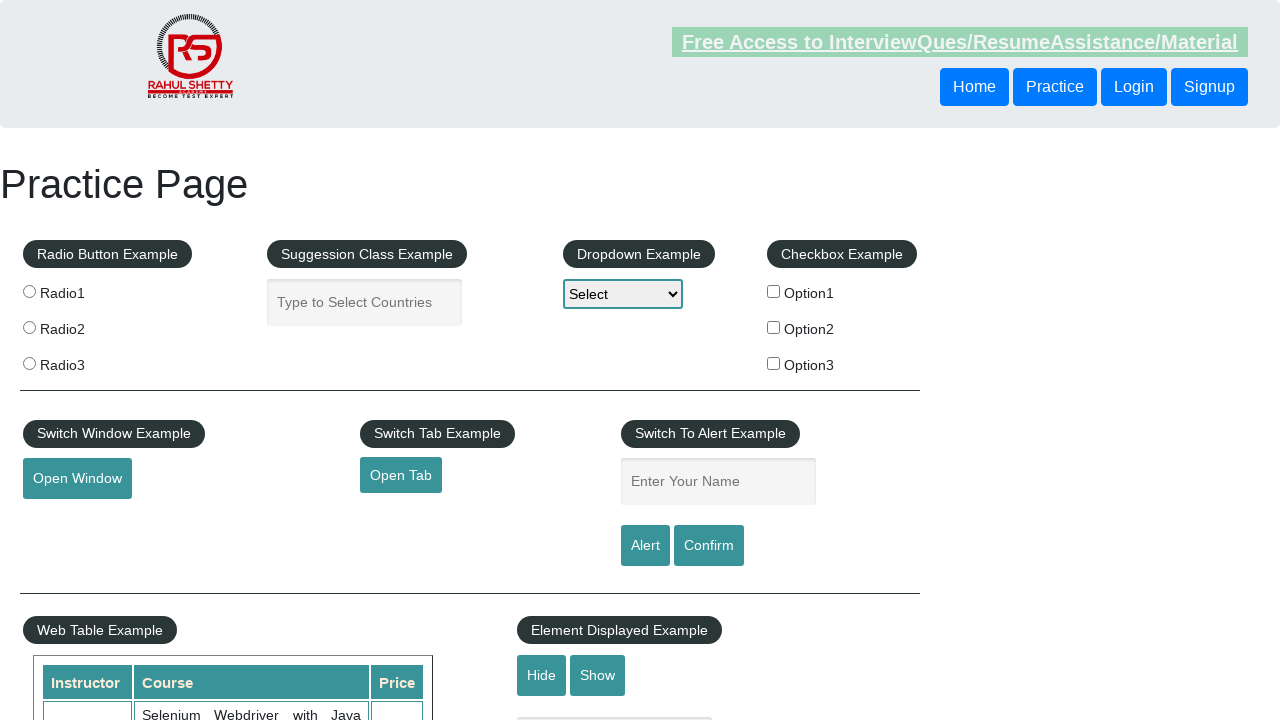

Verified Dropdown Example header is visible
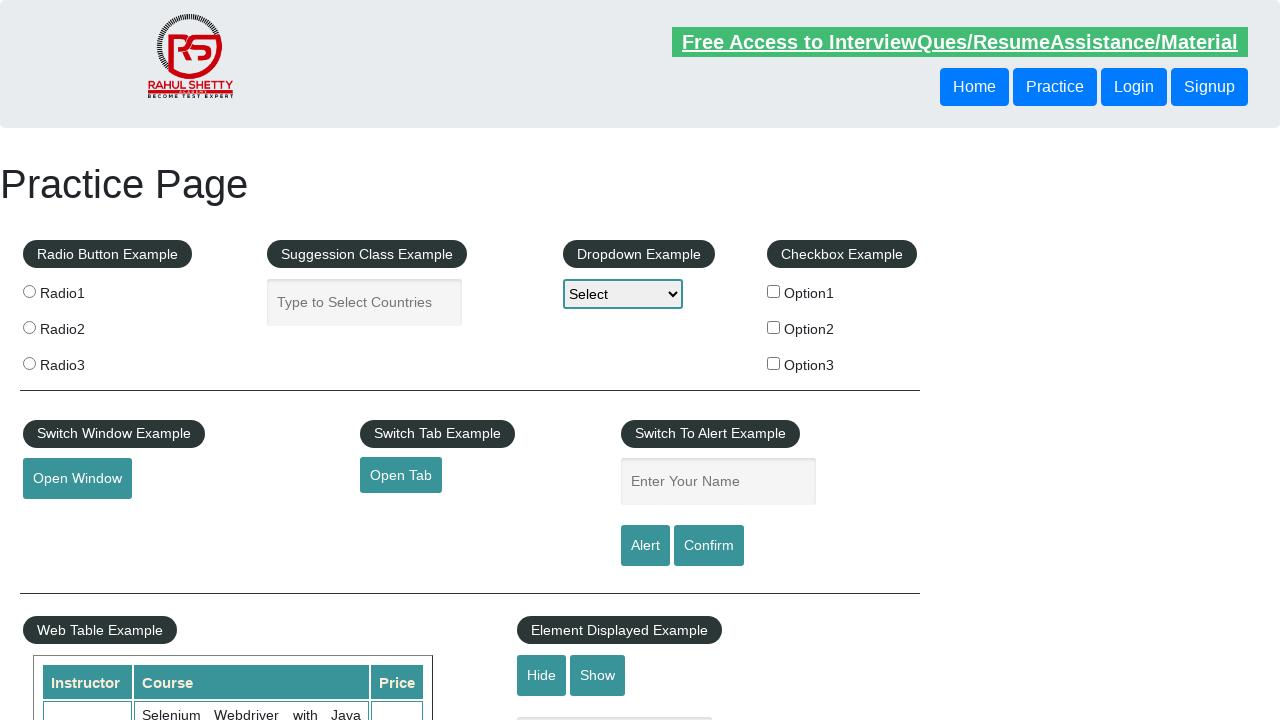

Selected Option3 from dropdown on #dropdown-class-example
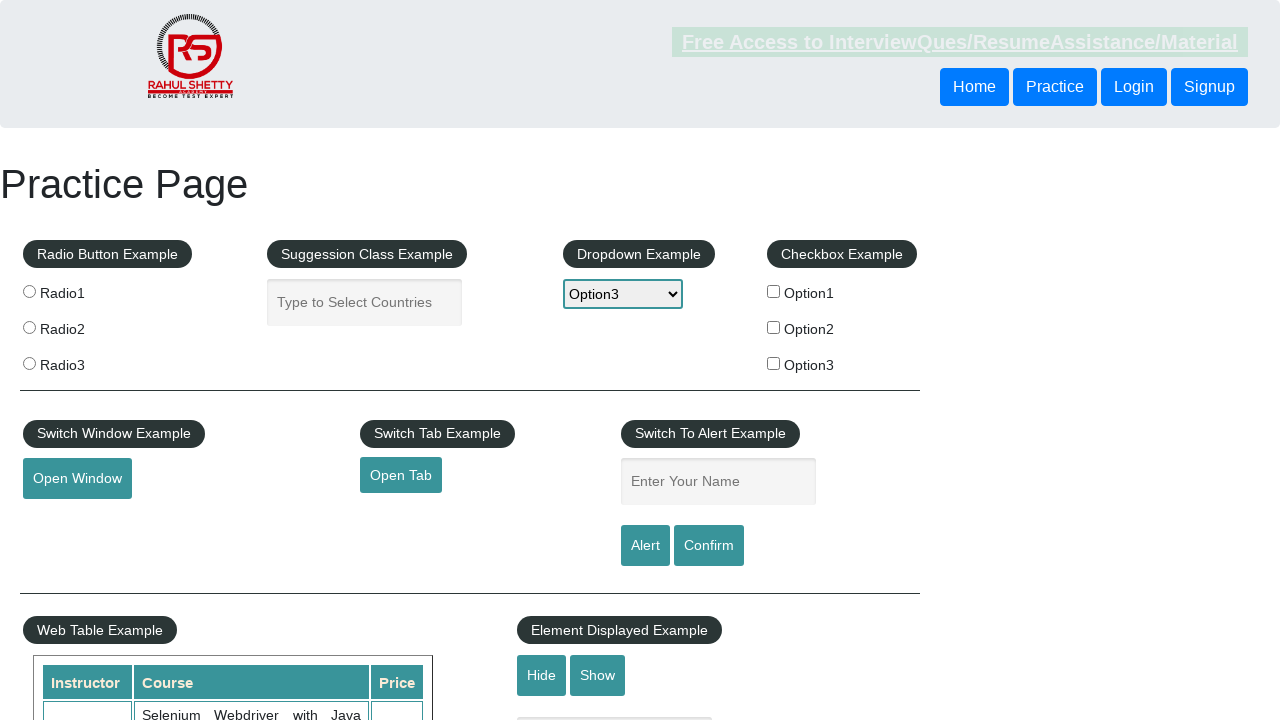

Confirmed Option3 is selected (value: option3)
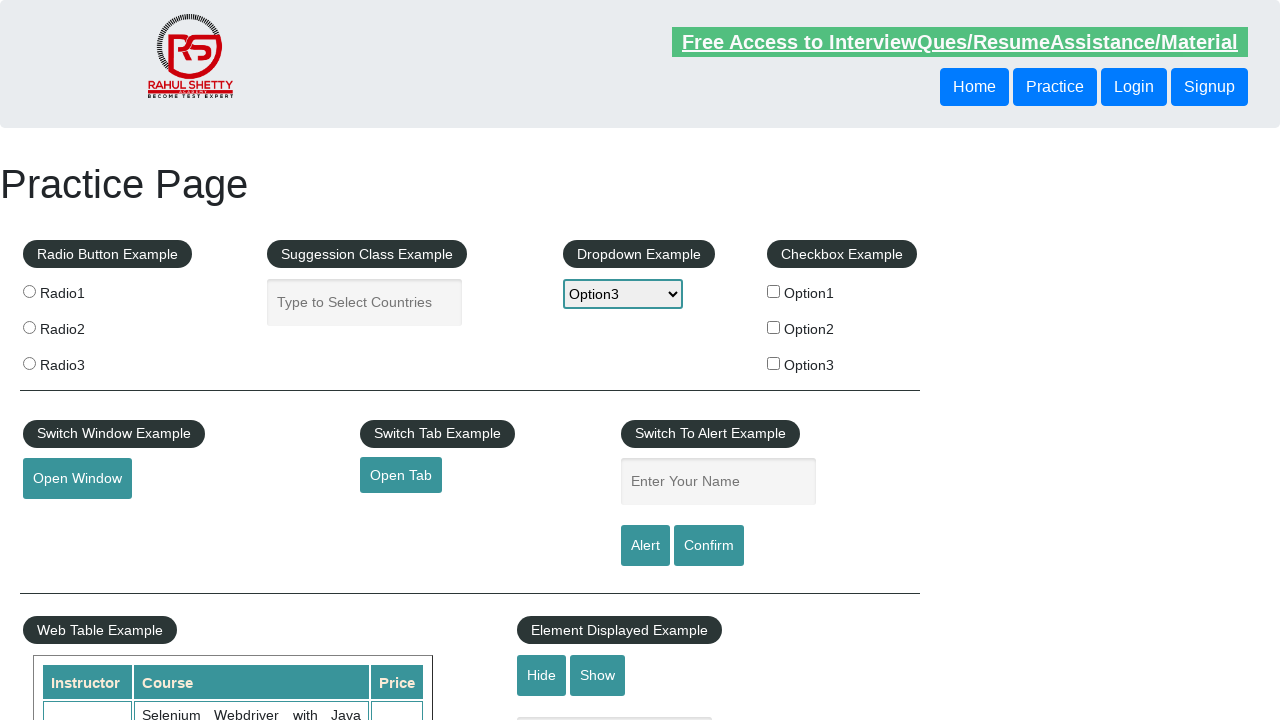

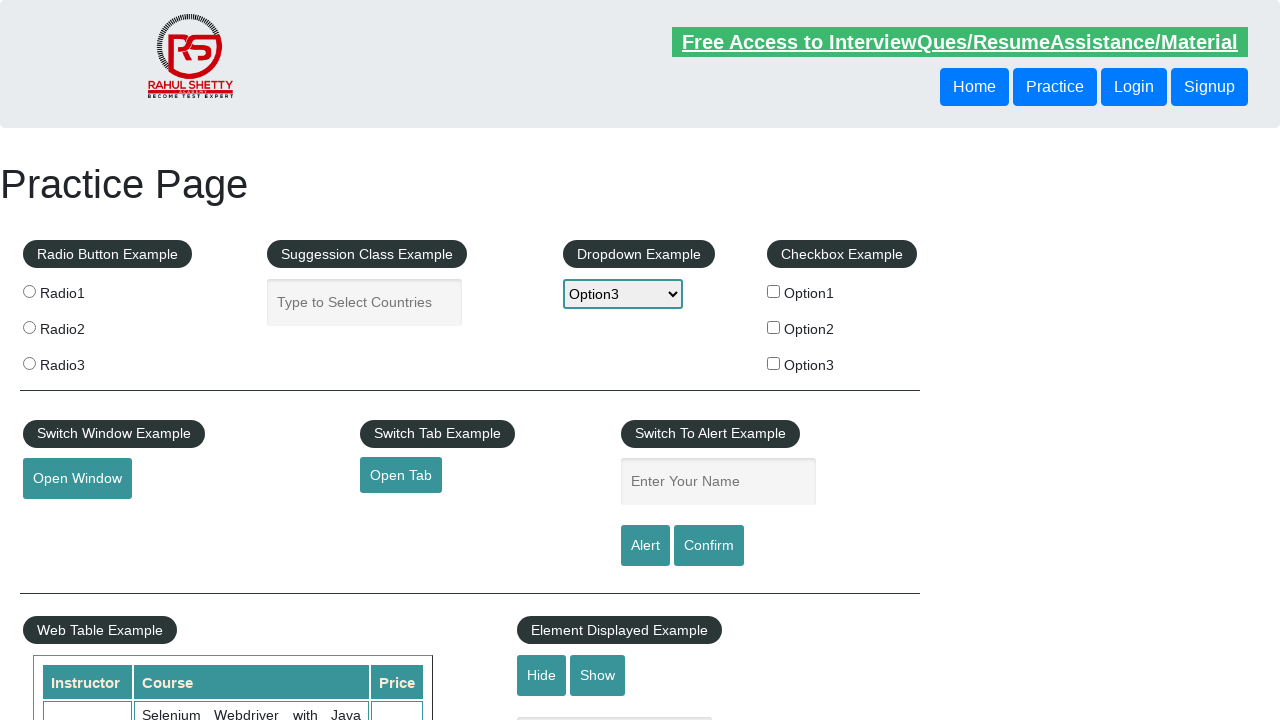